Tests the text box form functionality on DemoQA by navigating to the Elements section, filling out a form with name, email, and addresses, then verifying the output displays correctly.

Starting URL: https://demoqa.com

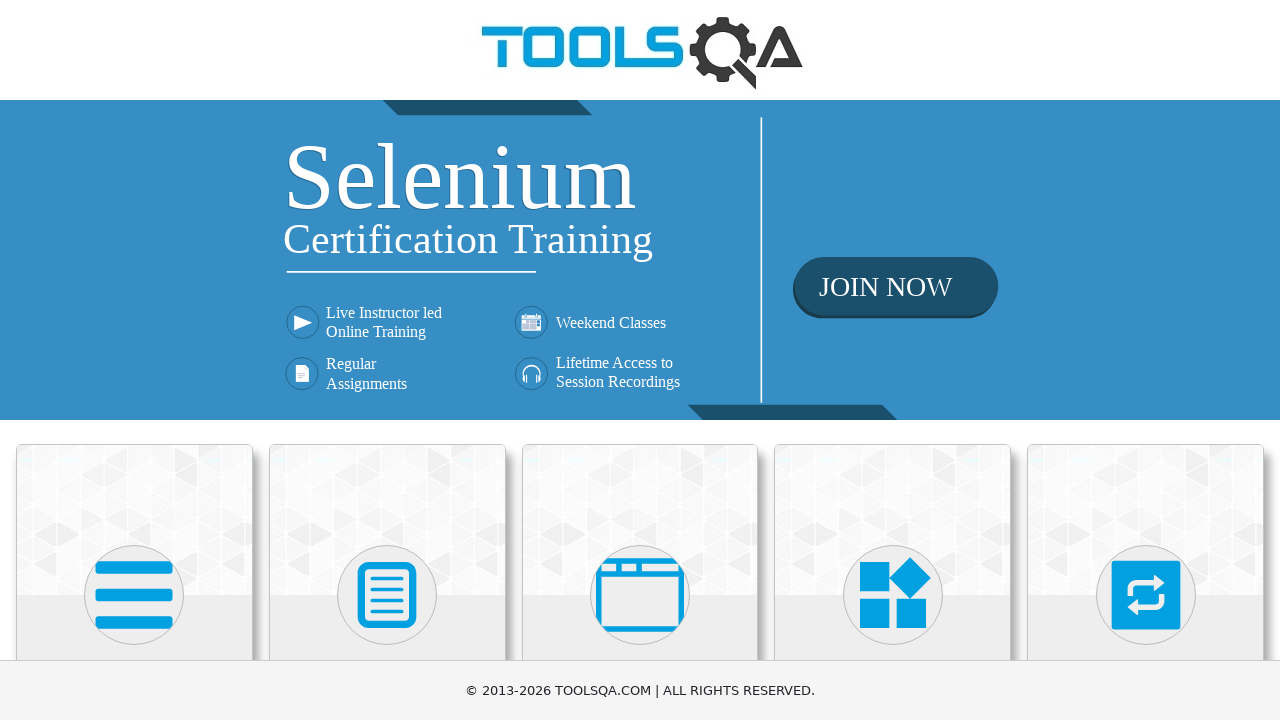

Navigated to DemoQA homepage
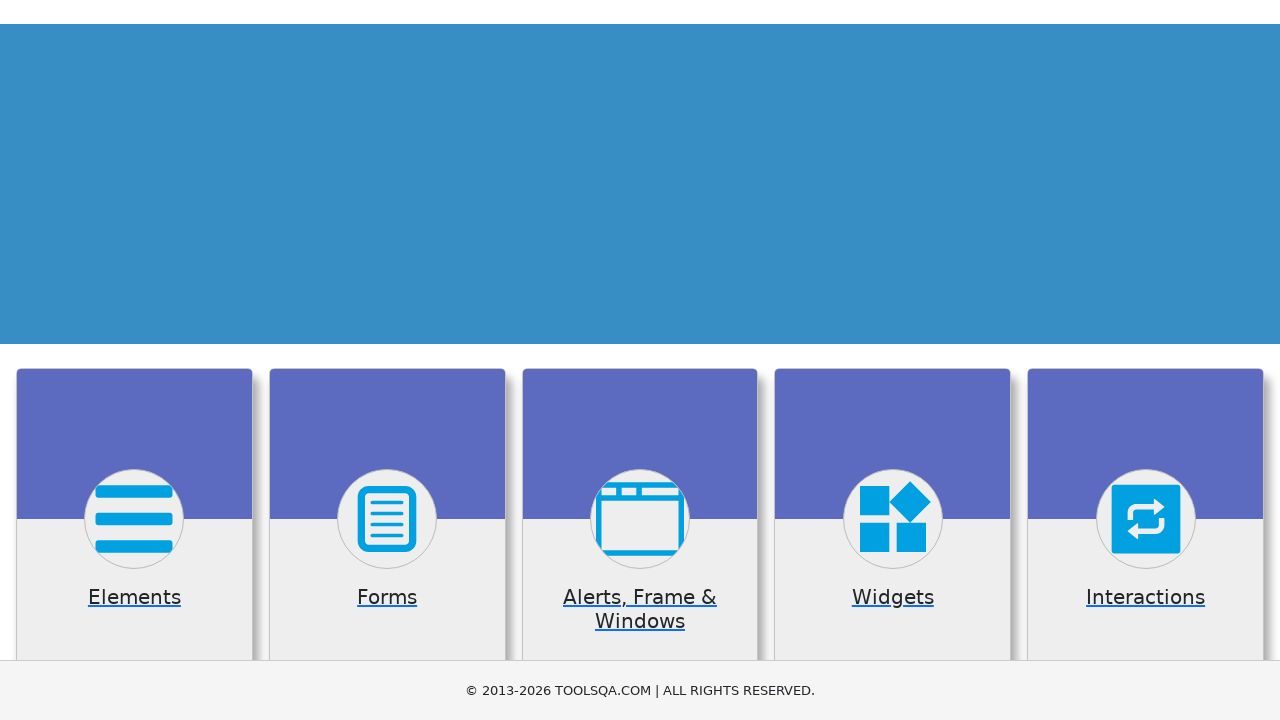

Clicked on Elements section at (134, 360) on xpath=//h5[text()='Elements']
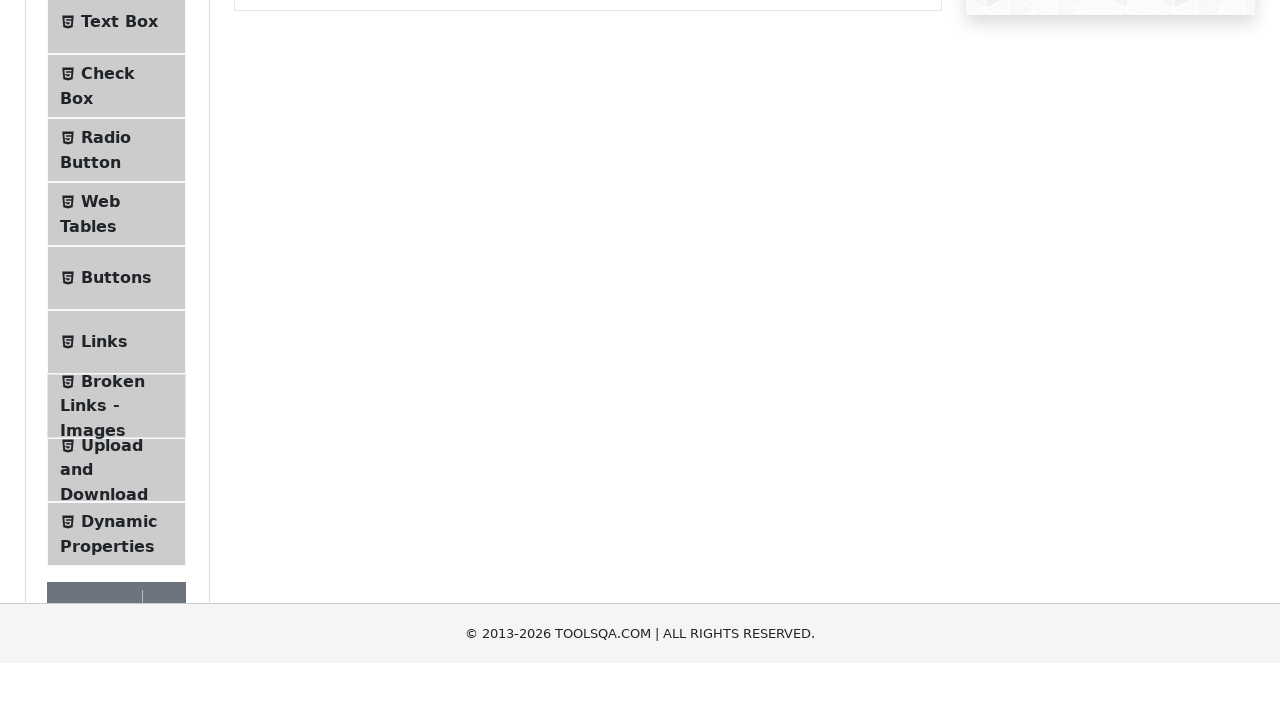

Clicked on Text Box subsection at (119, 261) on xpath=//span[text()='Text Box']
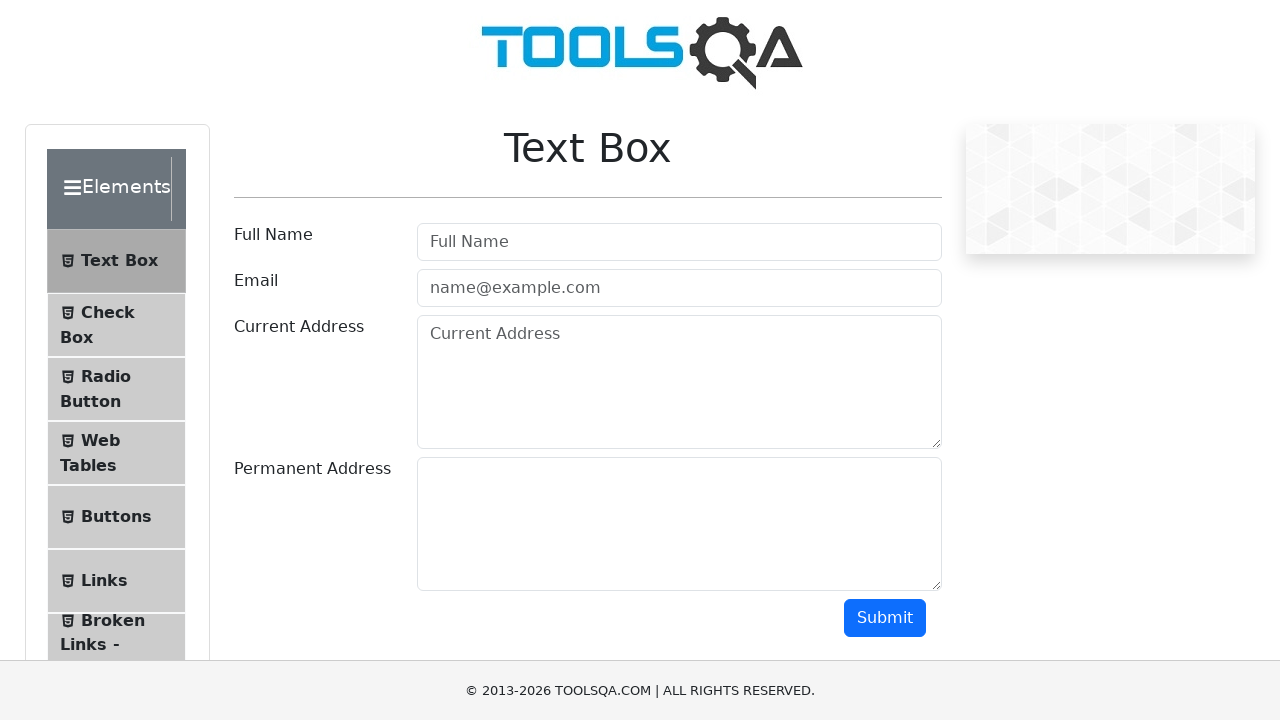

Filled in name field with 'Nick' on #userName
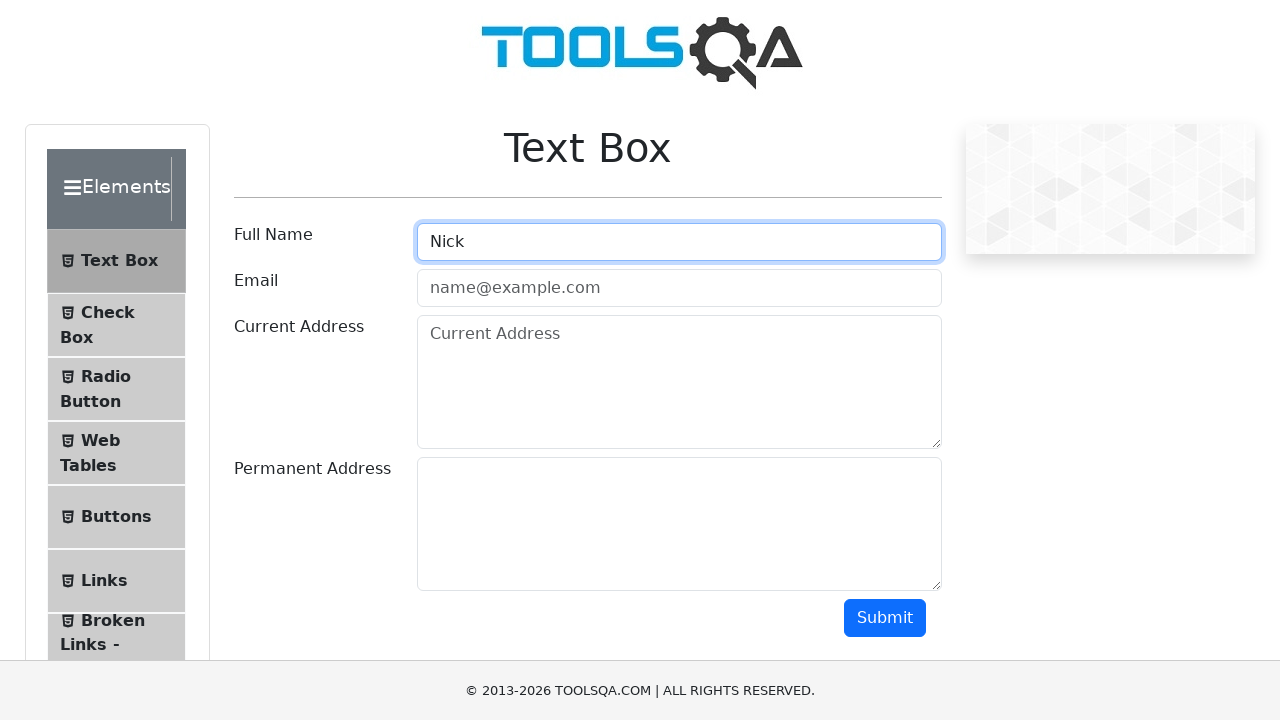

Filled in email field with 'nick@gmail.com' on #userEmail
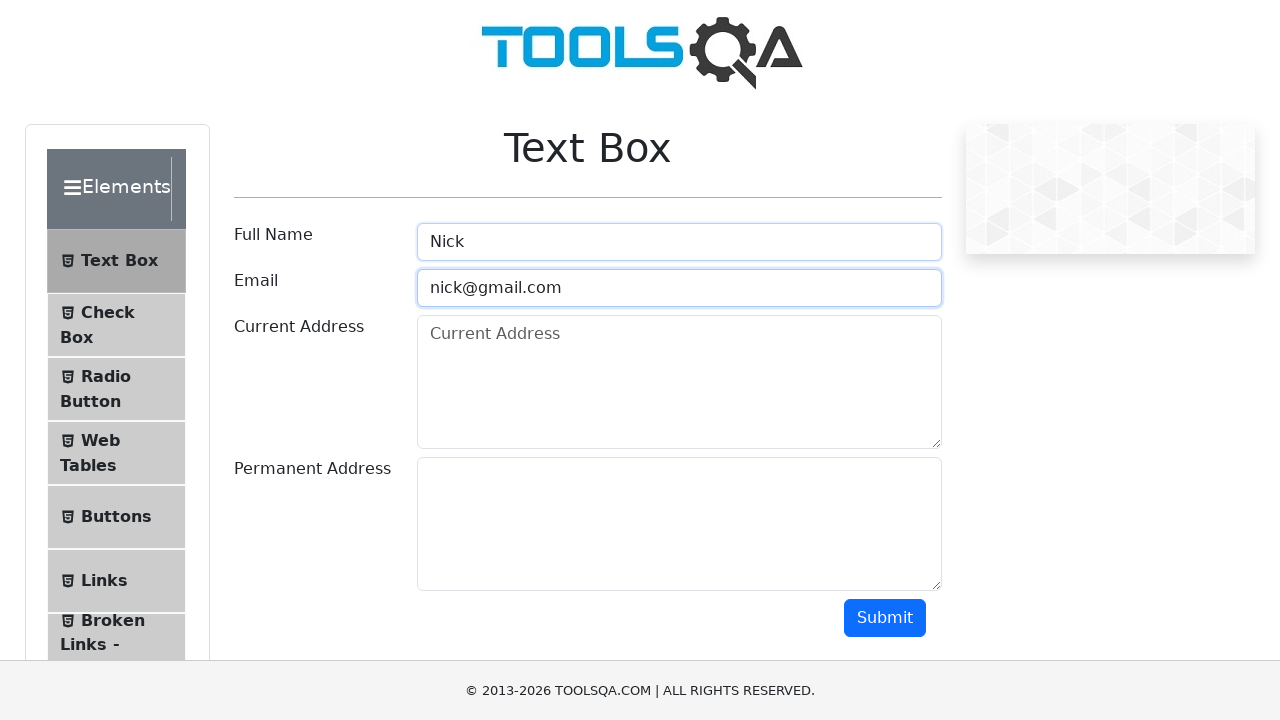

Filled in current address field with '325 Main St' on #currentAddress
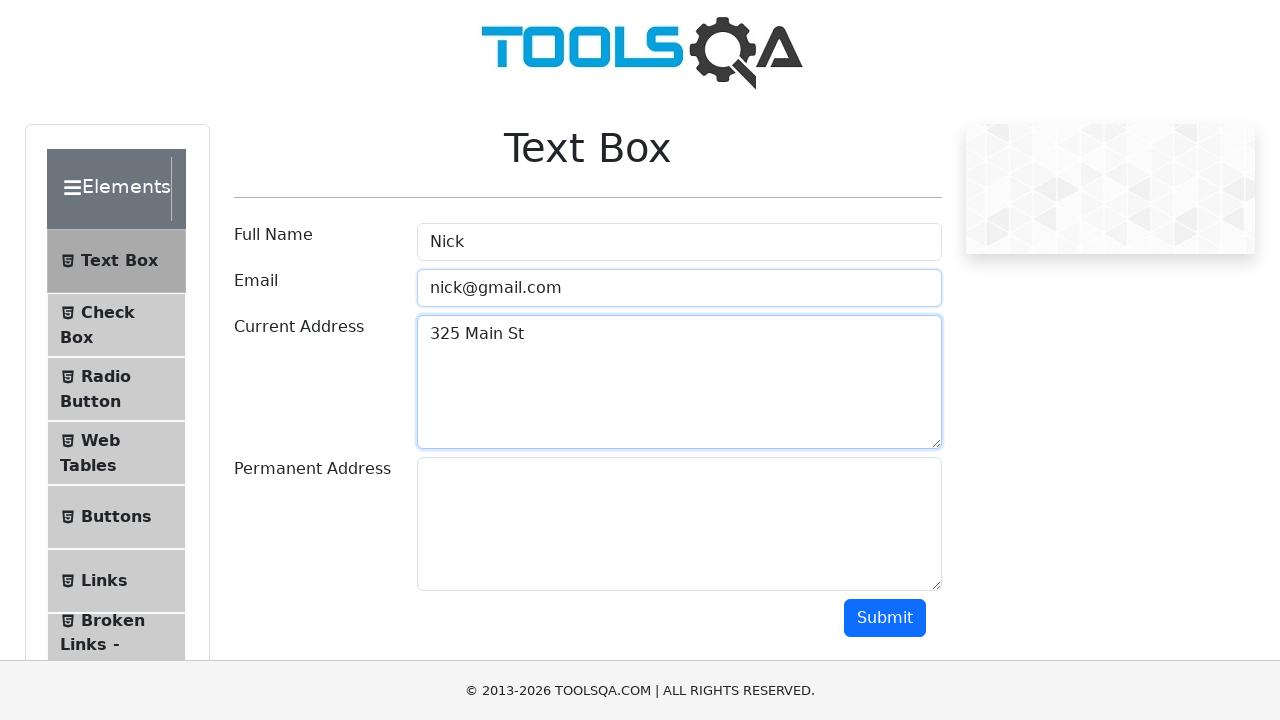

Filled in permanent address field with '576 Main St' on #permanentAddress
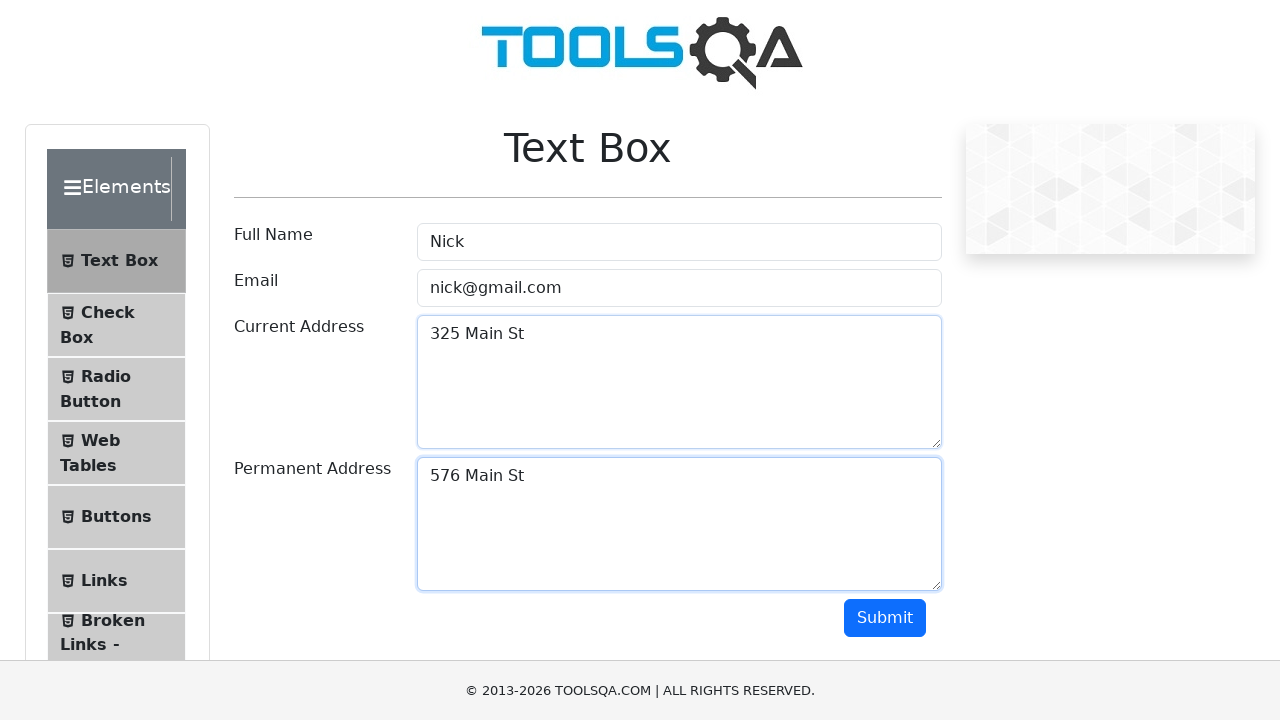

Clicked submit button to submit the form at (885, 618) on #submit
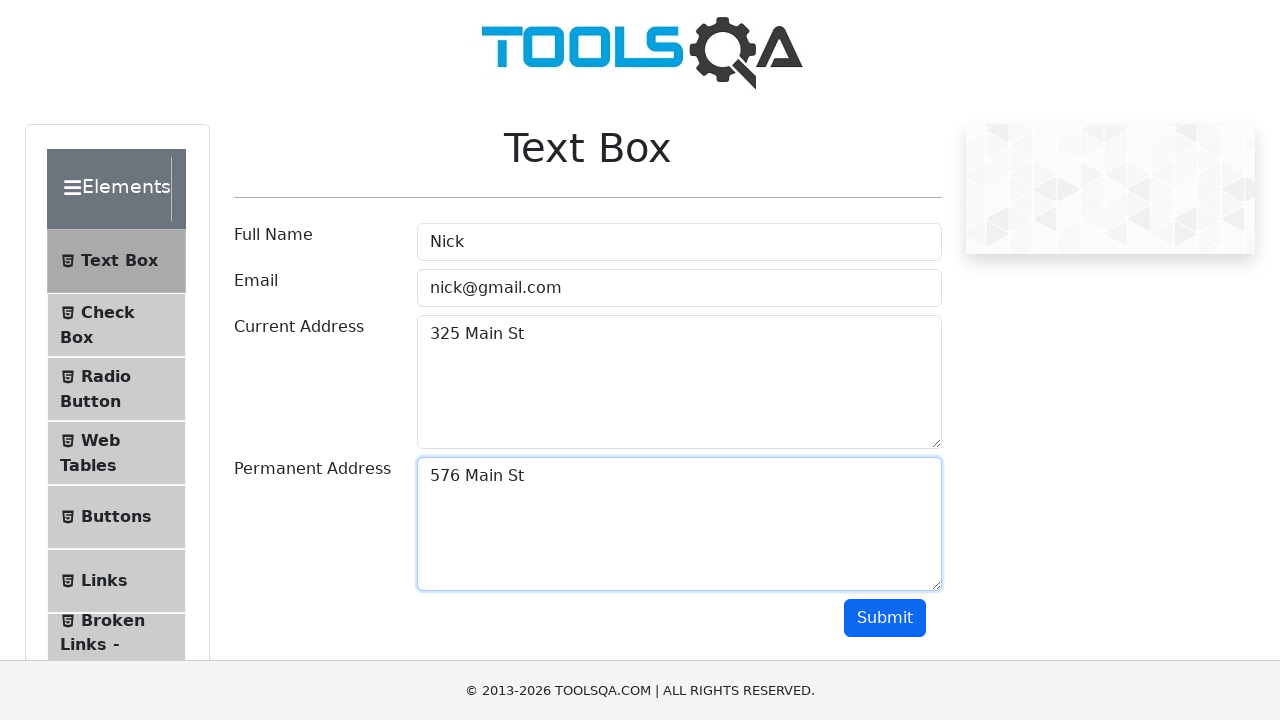

Waited for output name field to appear
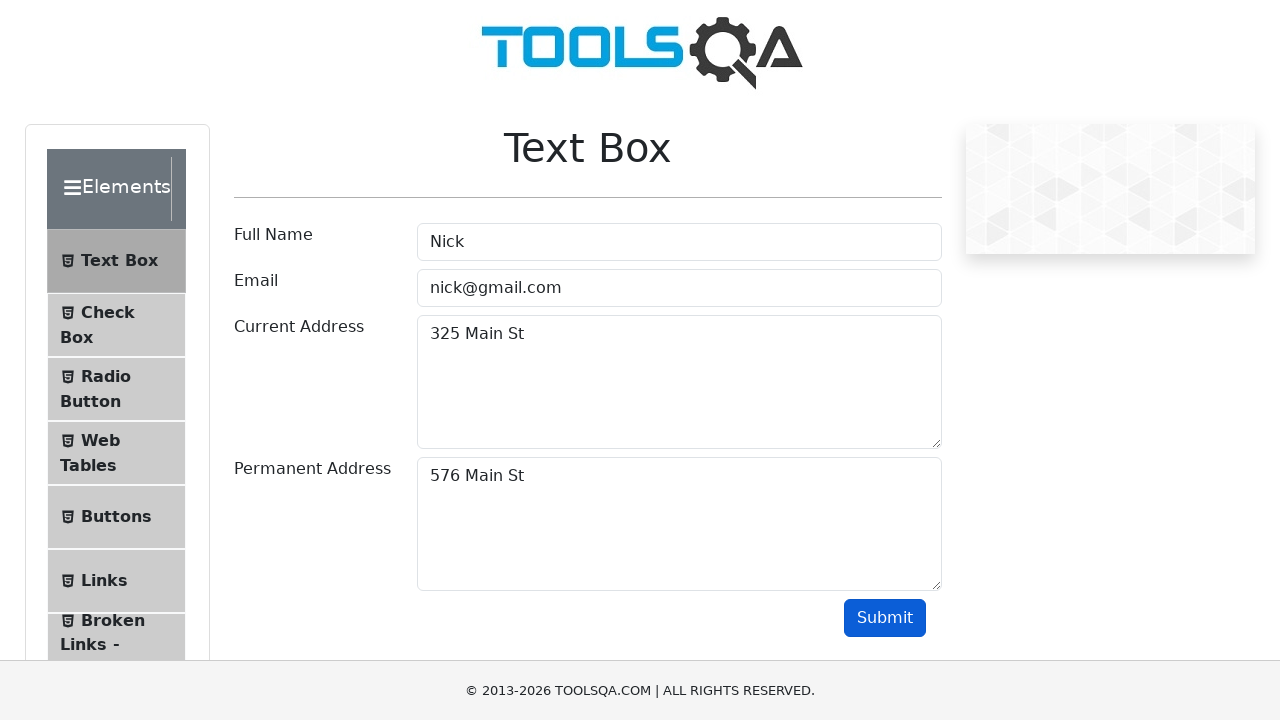

Retrieved output name field text content
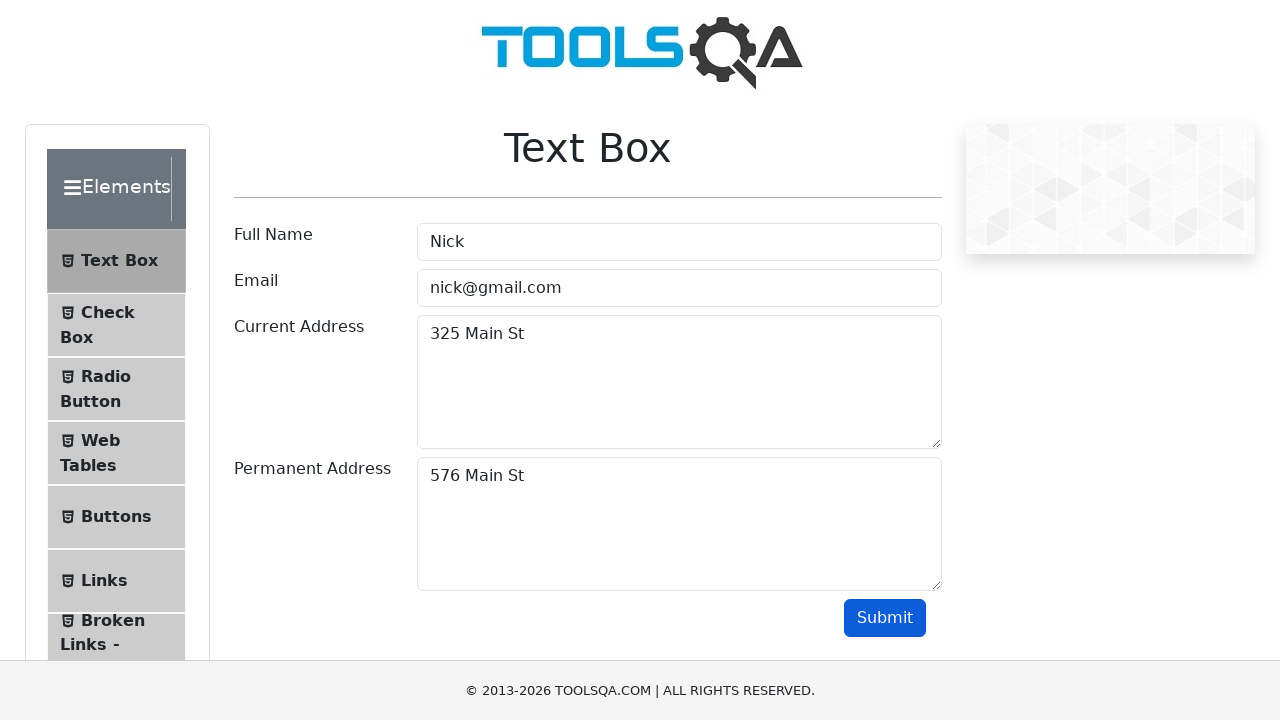

Retrieved output email field text content
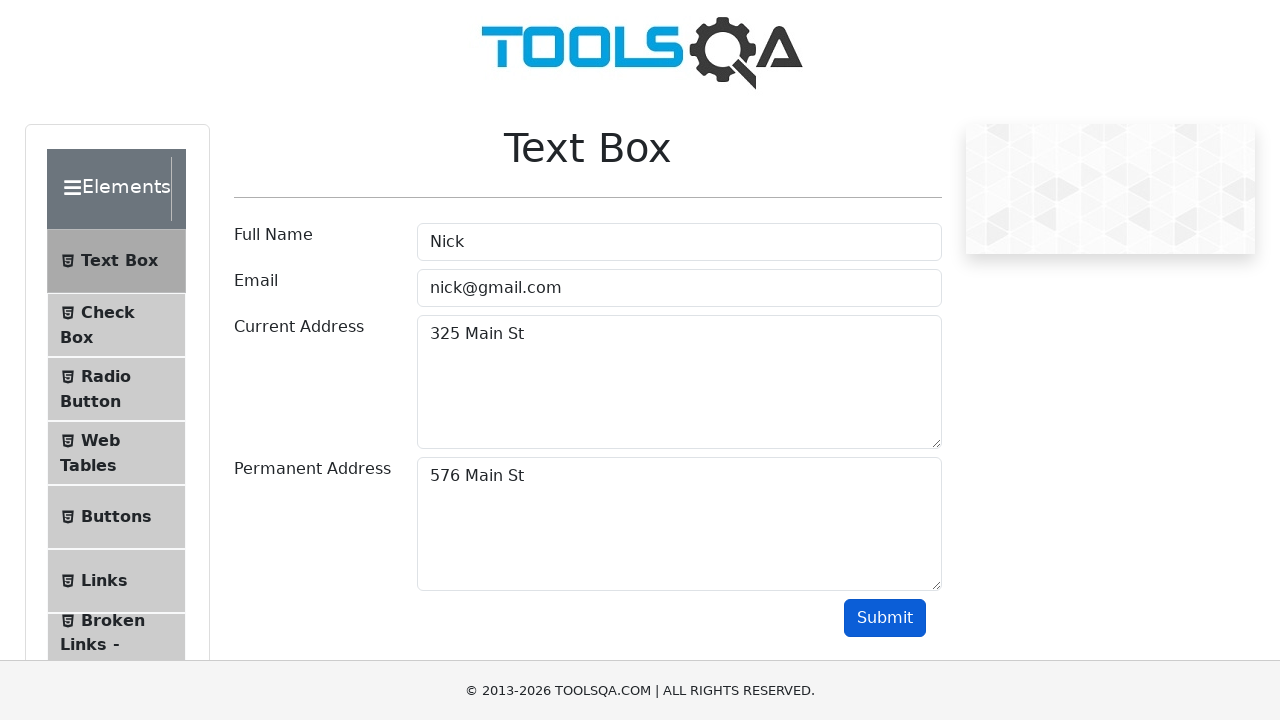

Retrieved output current address field text content
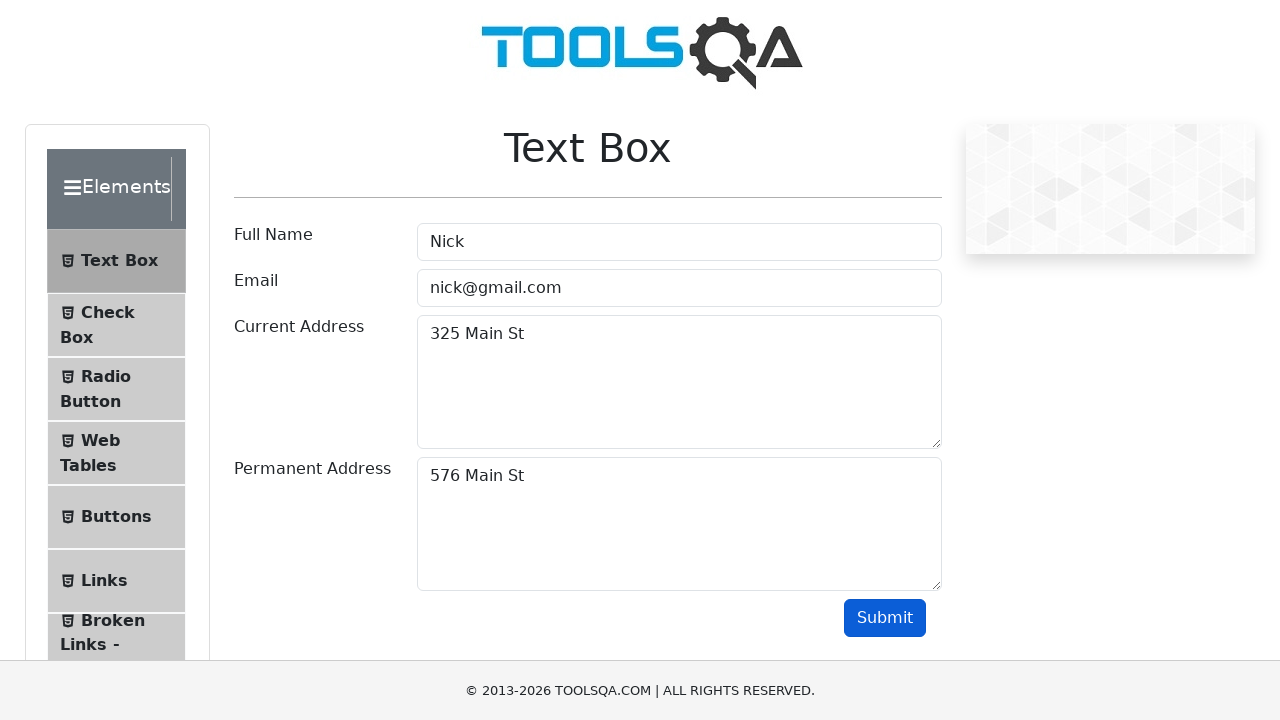

Retrieved output permanent address field text content
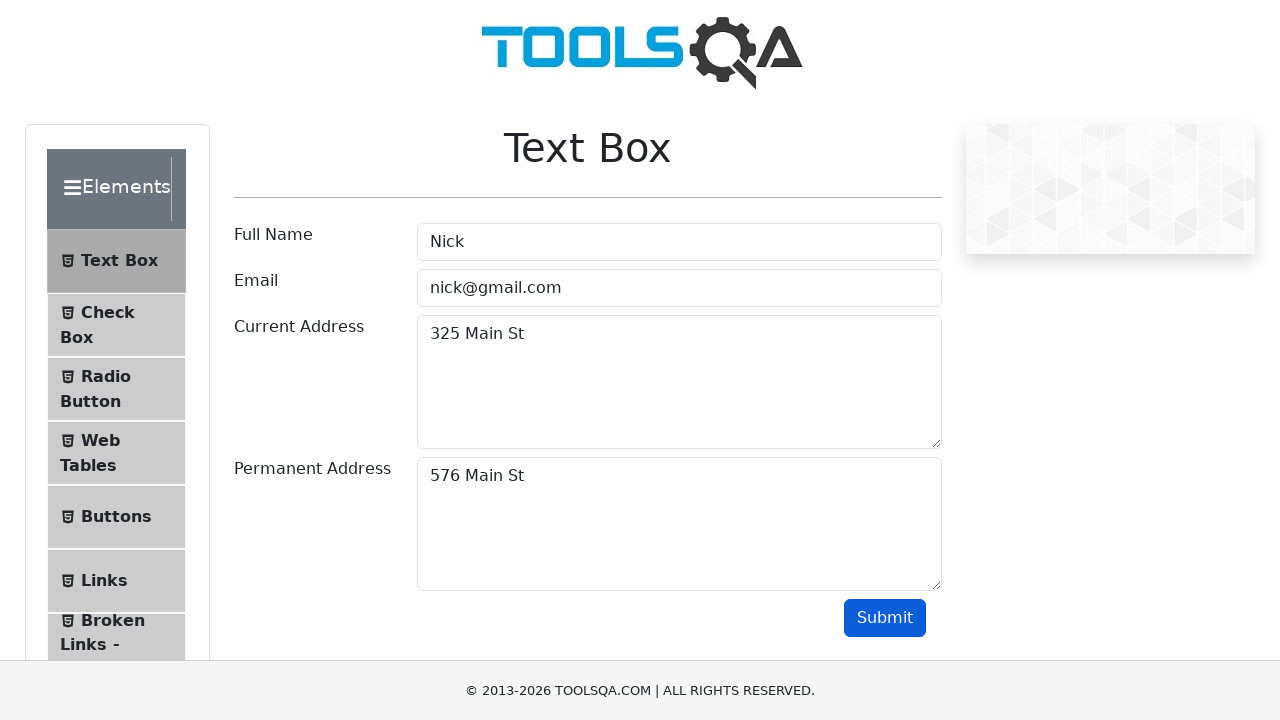

Verified name output equals 'Name:Nick'
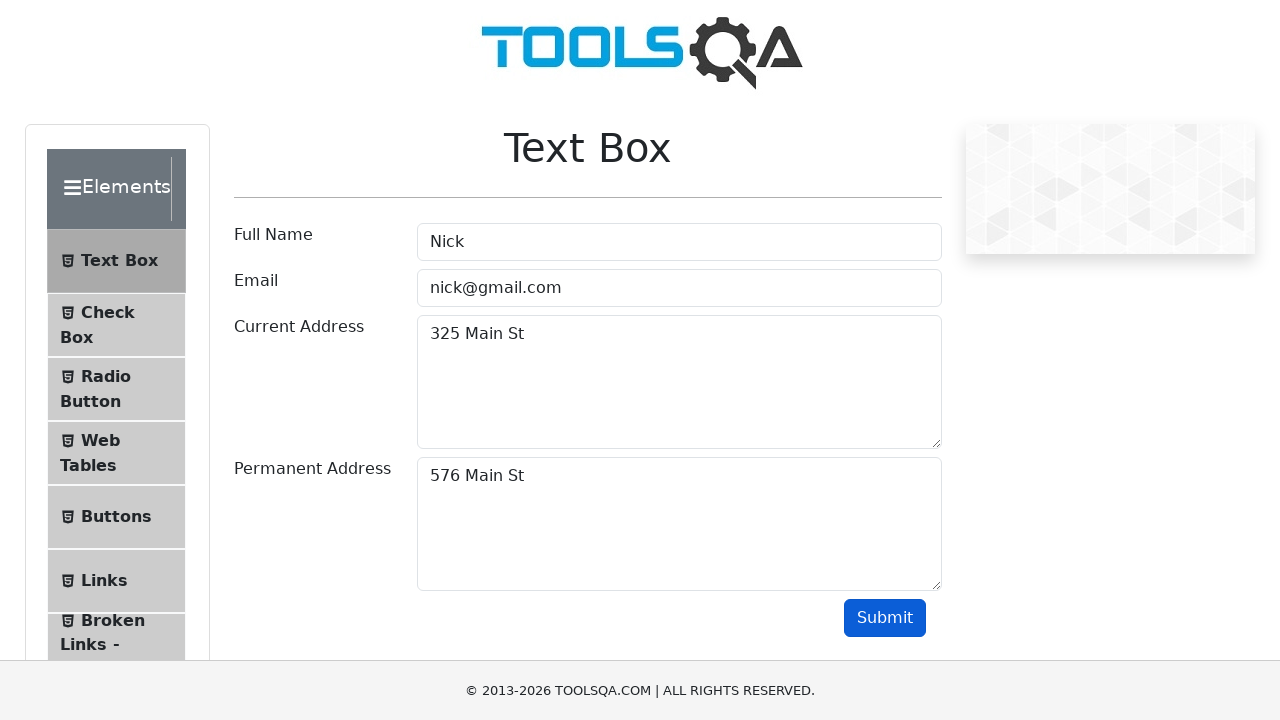

Verified email output equals 'Email:nick@gmail.com'
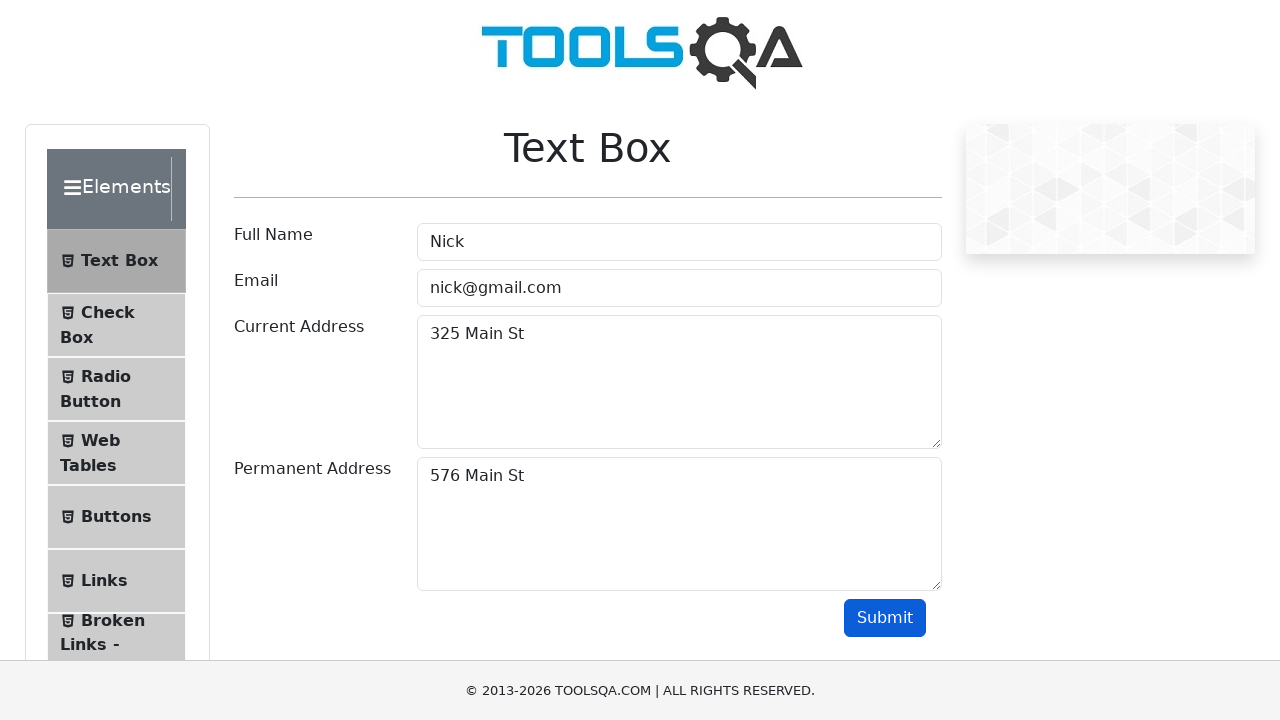

Verified current address output contains '325 Main St'
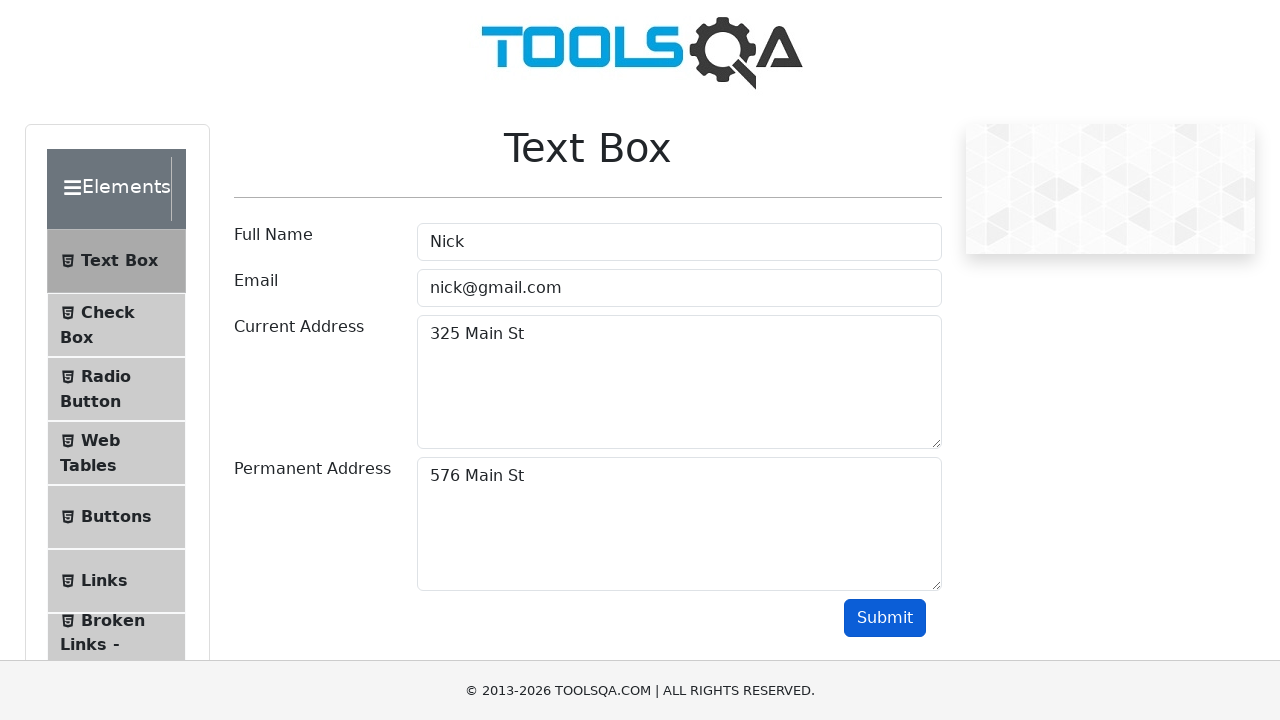

Verified permanent address output contains '576 Main St'
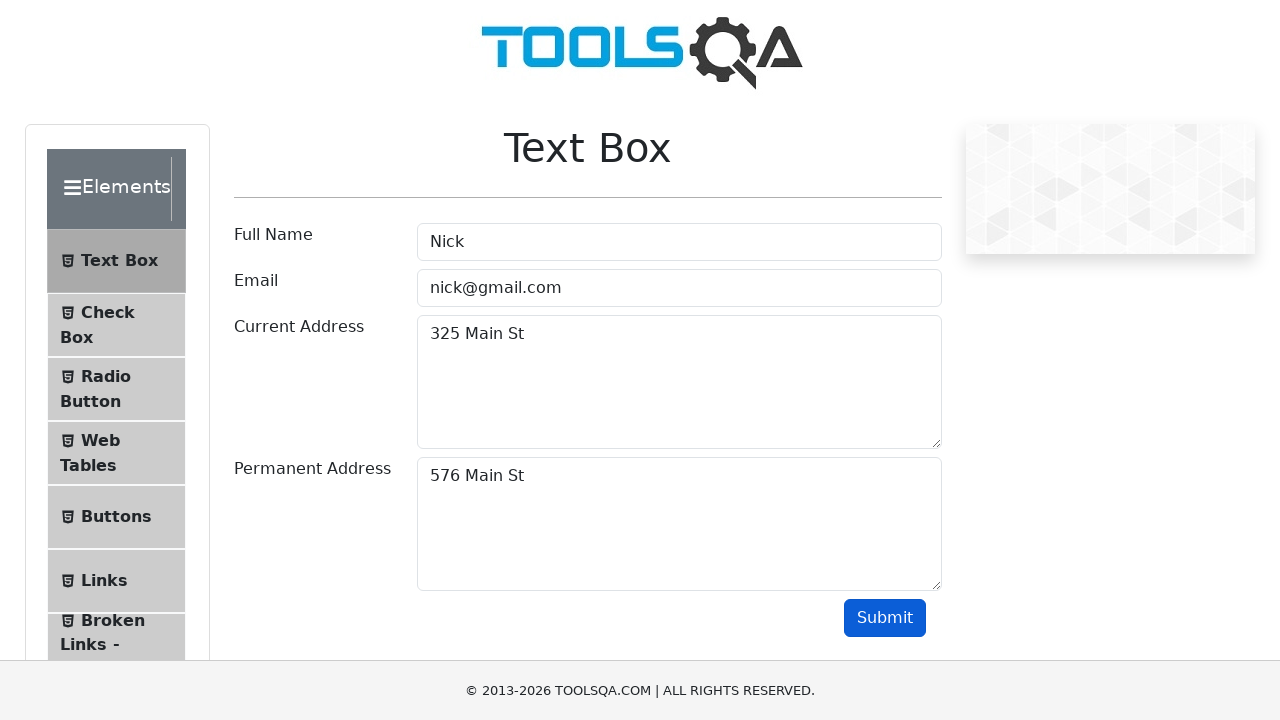

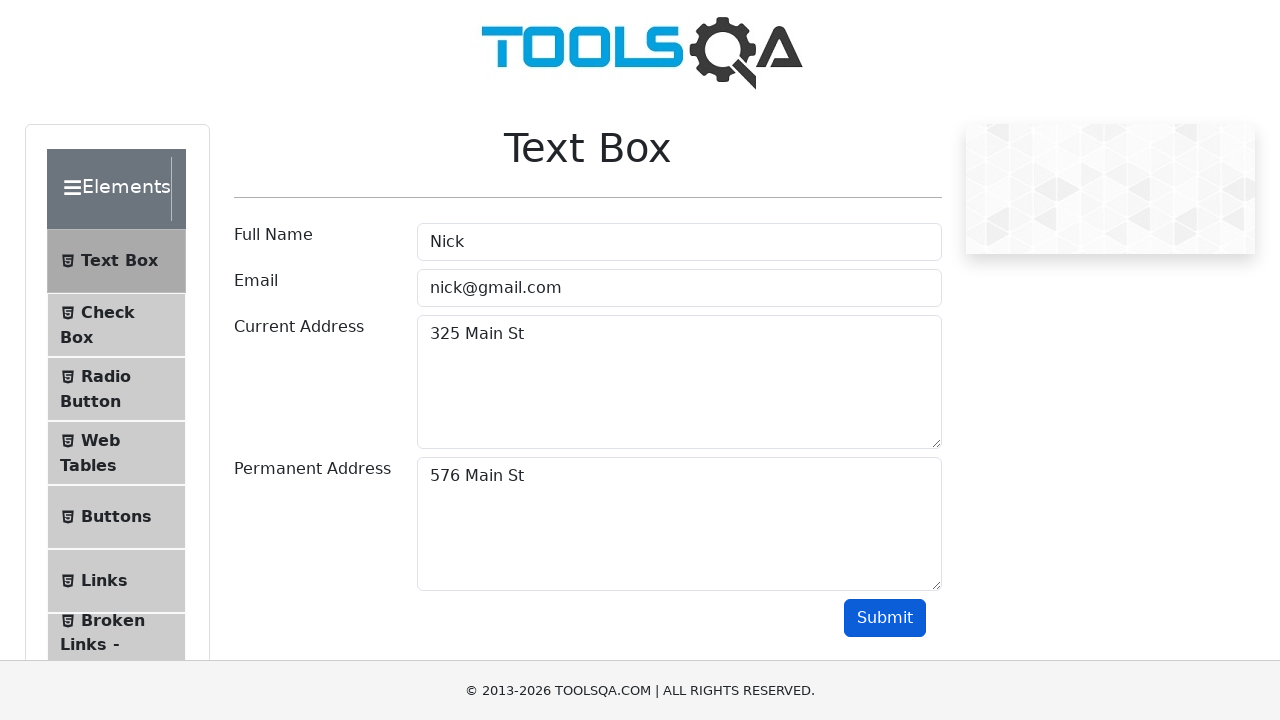